Verifies that the Nike homepage has the correct title "Nike. Just Do It. Nike.com"

Starting URL: https://www.nike.com/us/en_us/

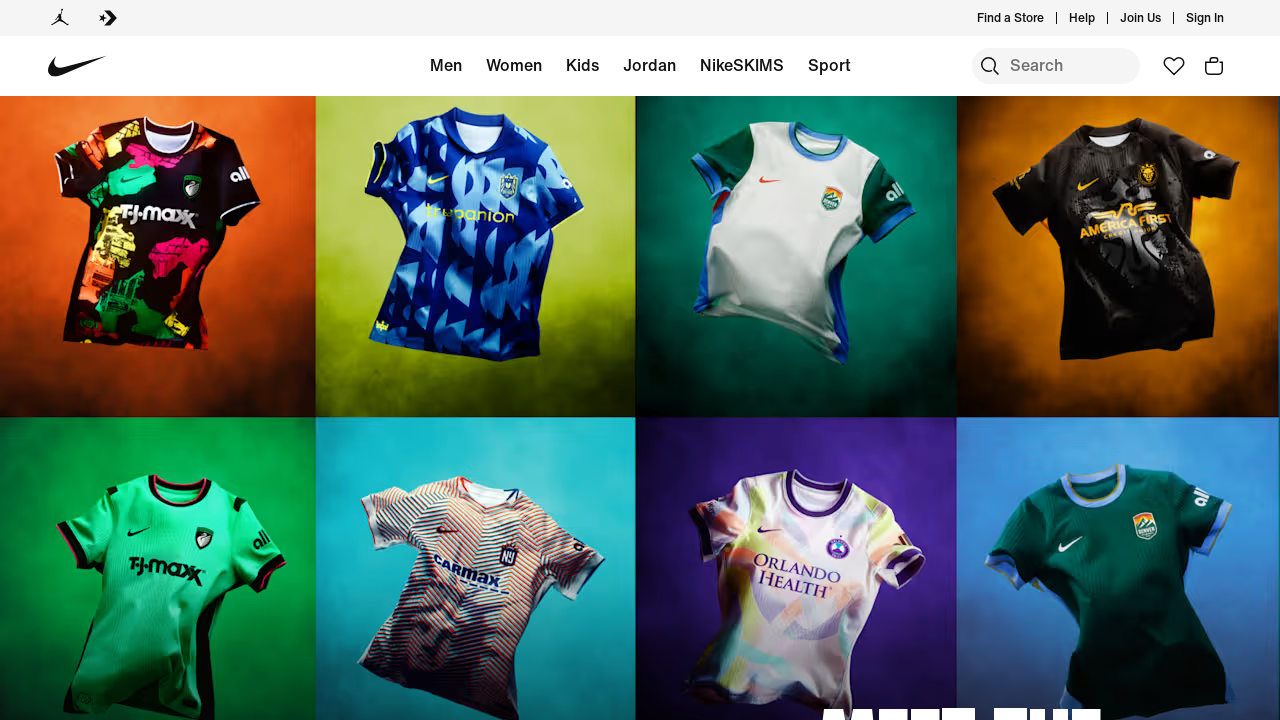

Navigated to Nike homepage
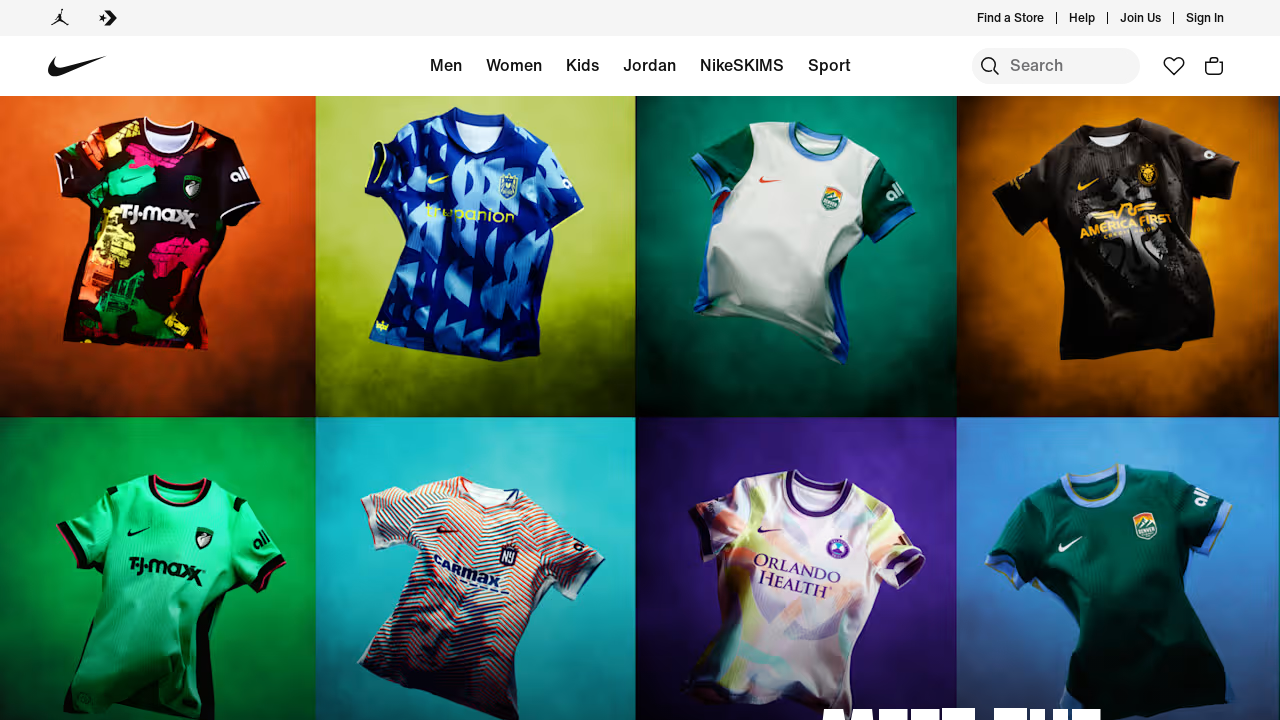

Verified page title is 'Nike. Just Do It. Nike.com'
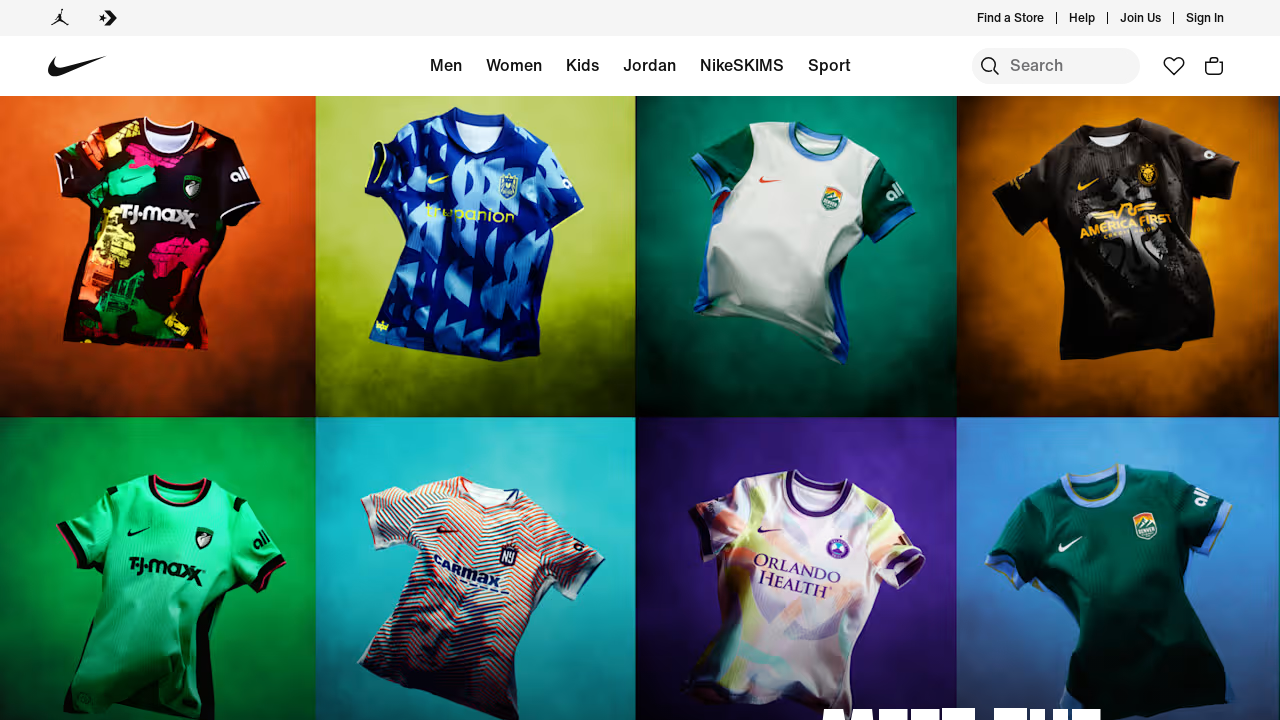

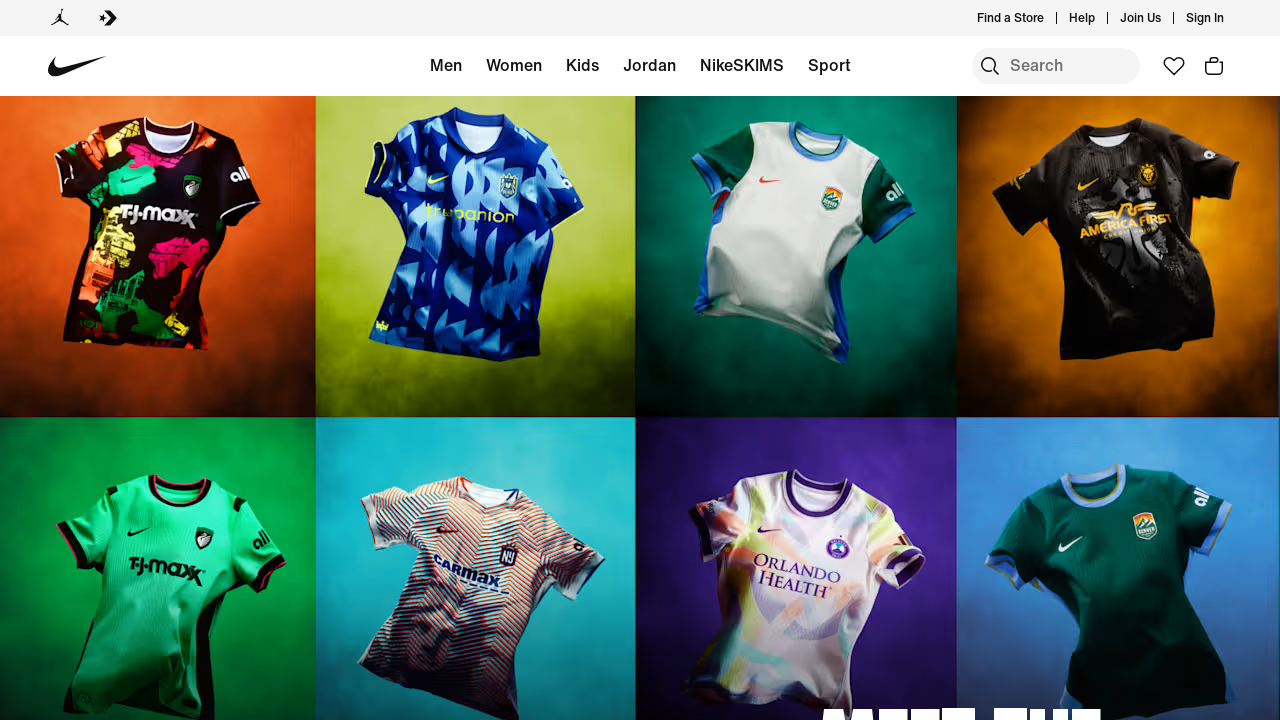